Navigates to a restaurant menu page and clicks the "load more" button multiple times to load additional menu items

Starting URL: https://www.hsd.co.kr/menu/menu_list

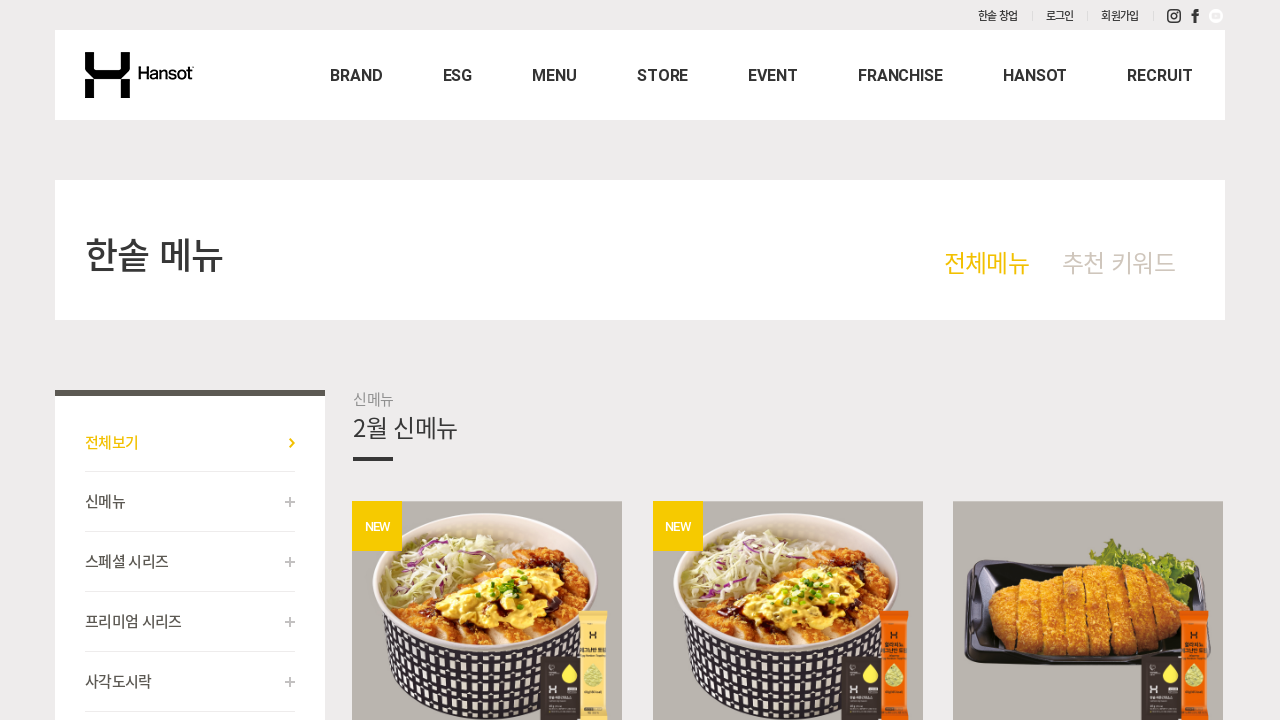

Clicked 'load more' button to load additional menu items at (788, 361) on .c_05
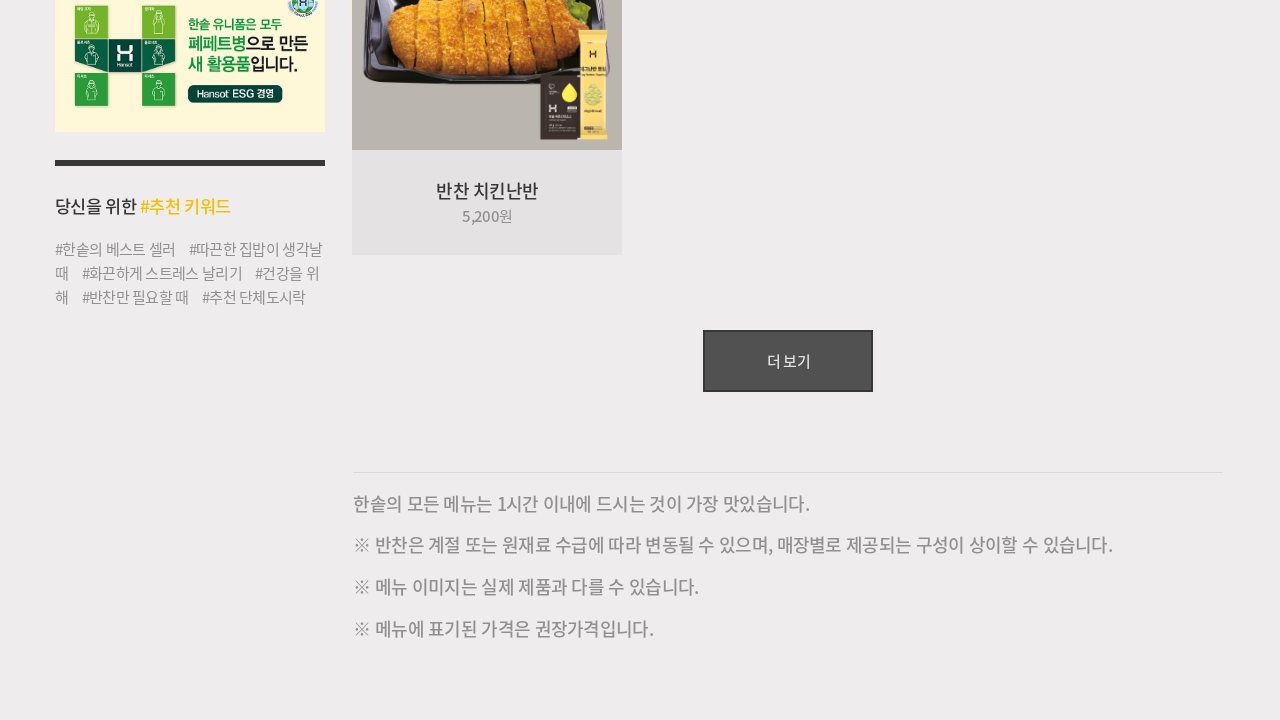

Waited 2 seconds for new menu items to load
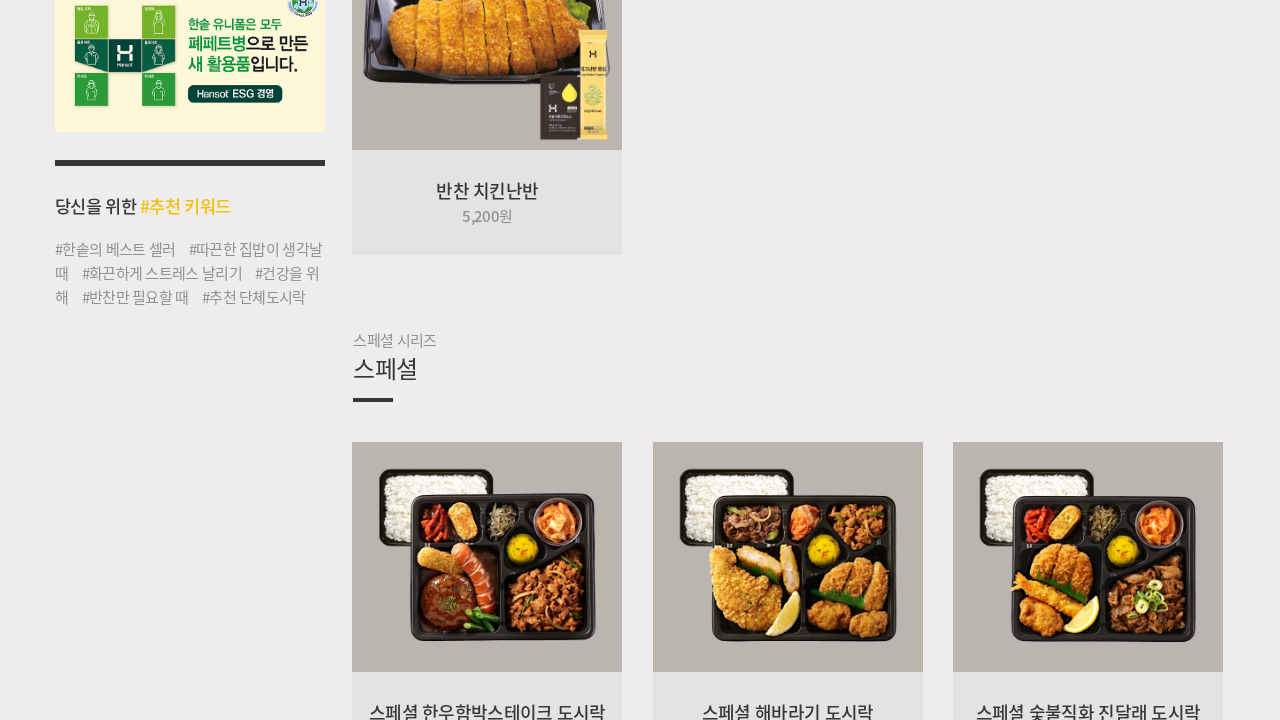

Clicked 'load more' button to load additional menu items at (788, 361) on .c_05
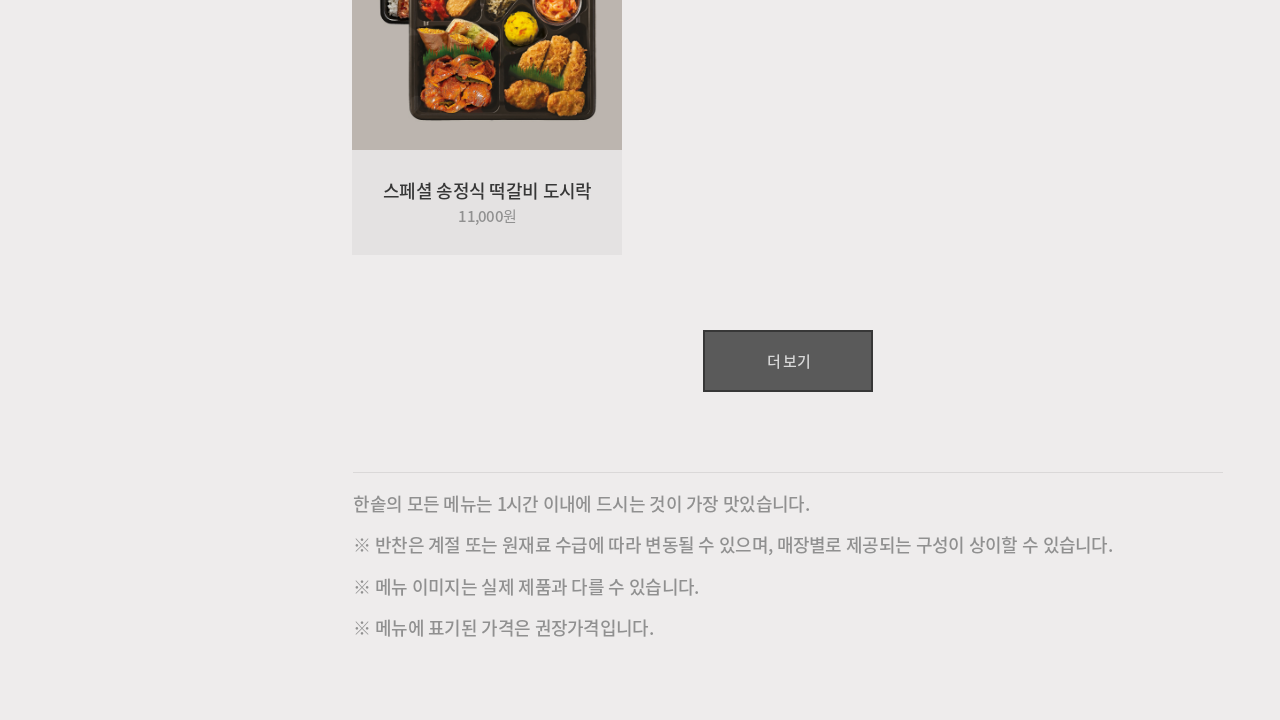

Waited 2 seconds for new menu items to load
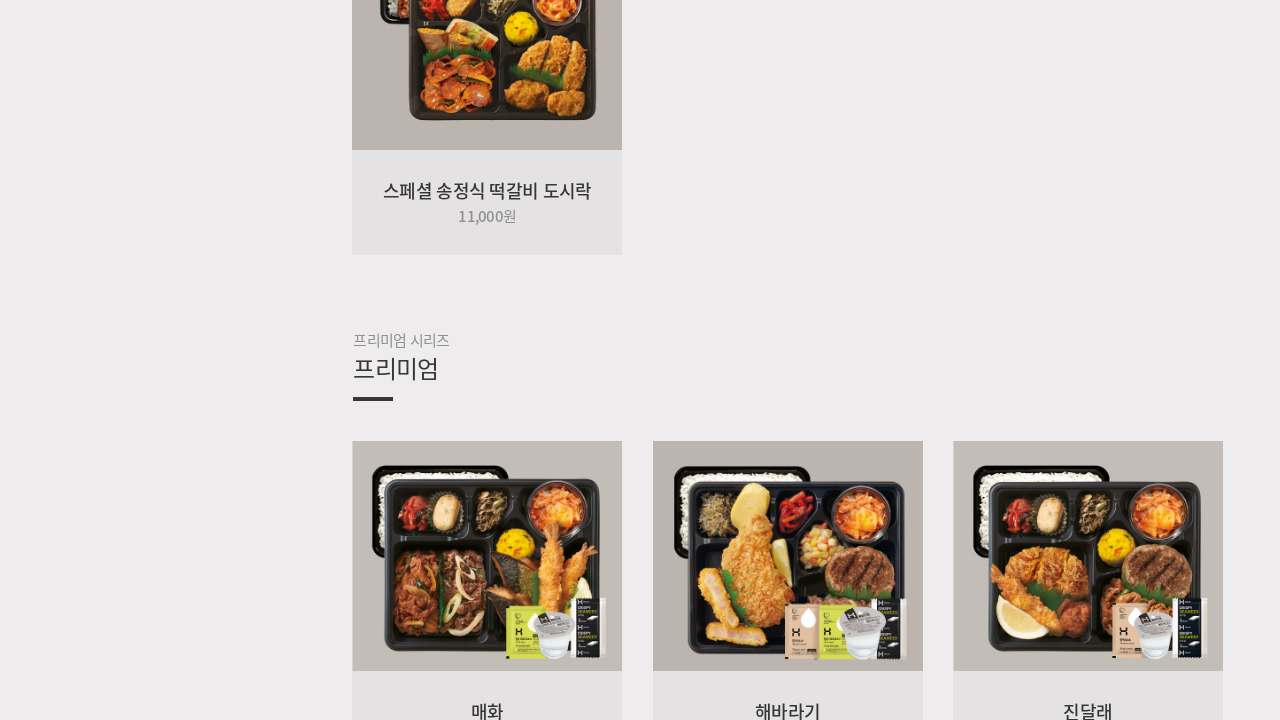

Clicked 'load more' button to load additional menu items at (788, 360) on .c_05
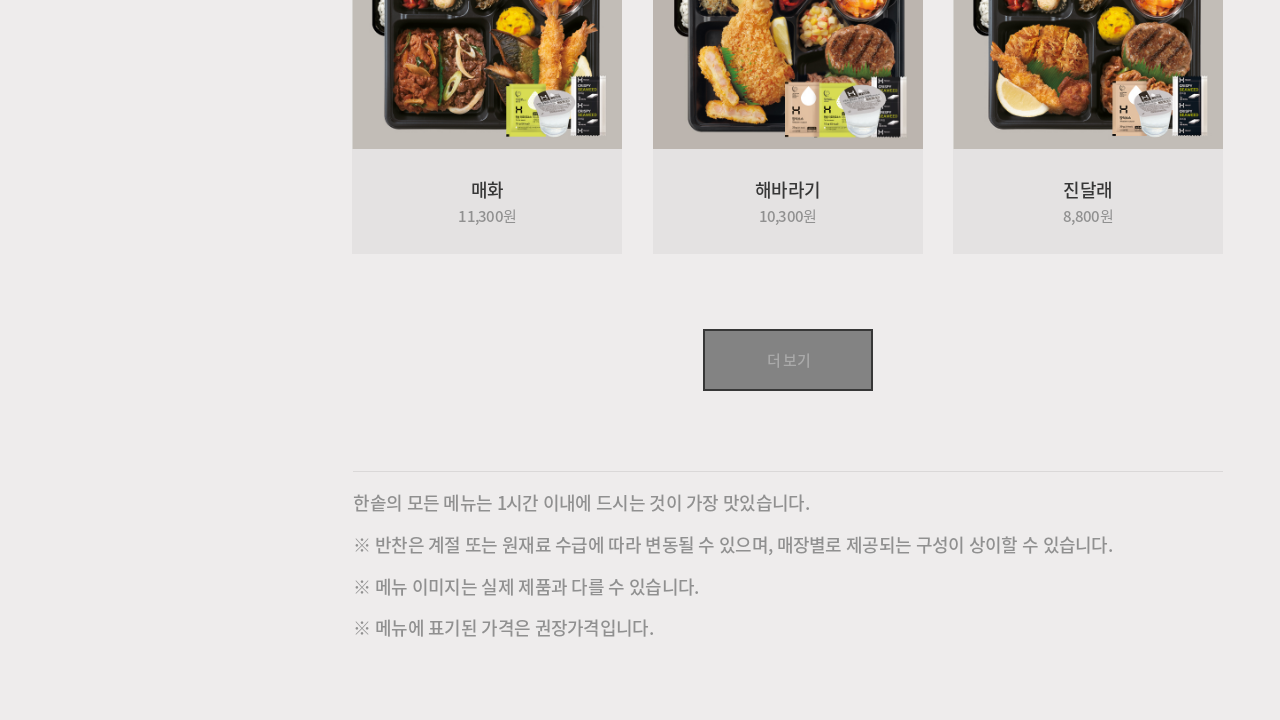

Waited 2 seconds for new menu items to load
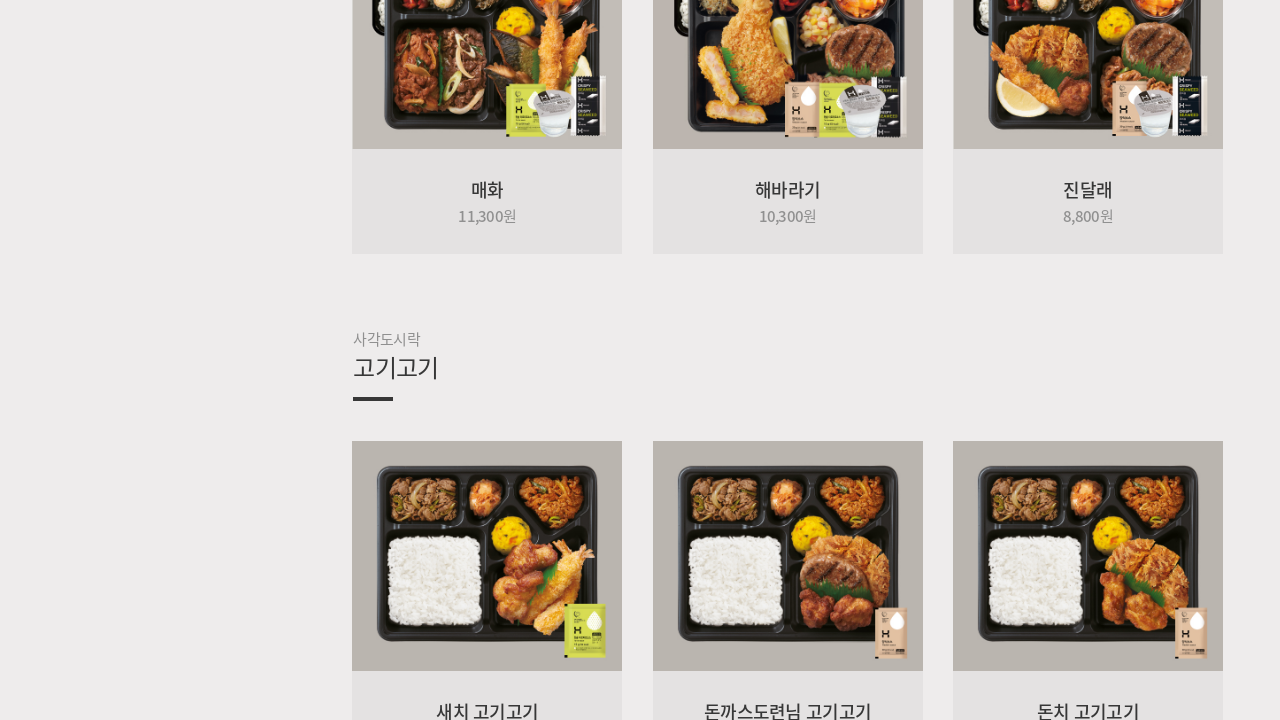

Menu item titles are visible on the page
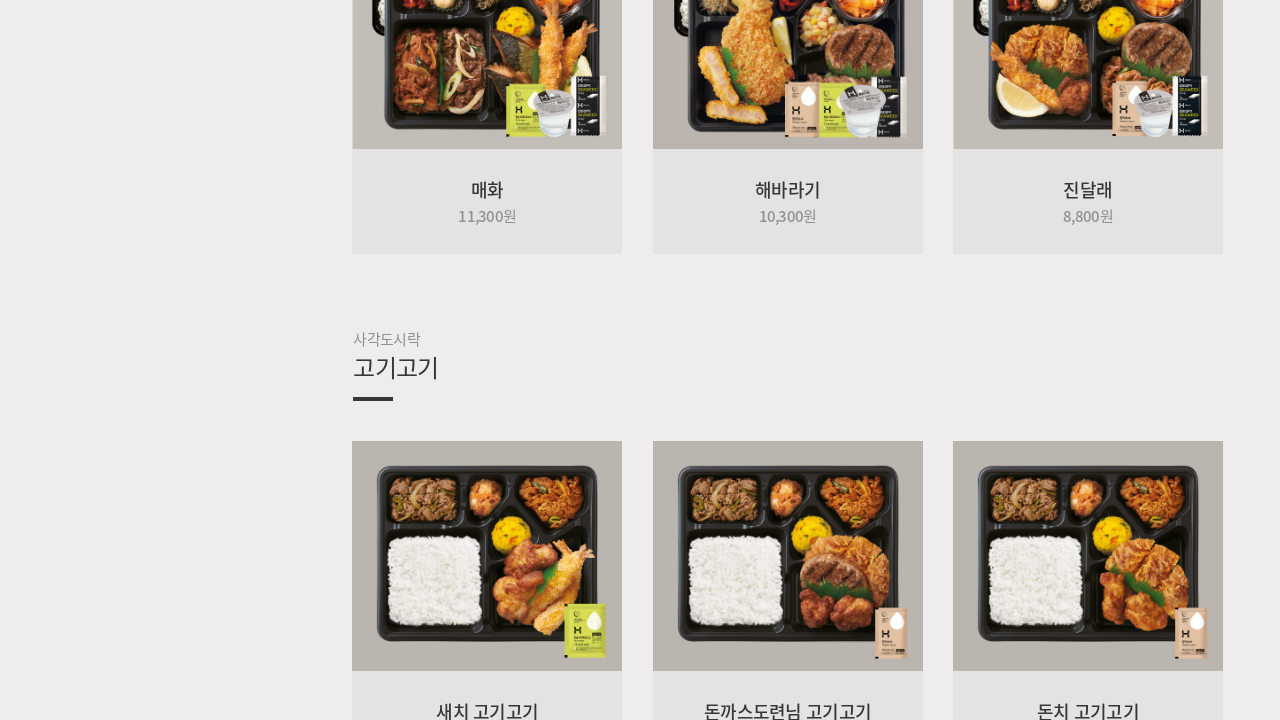

Menu item prices are visible on the page
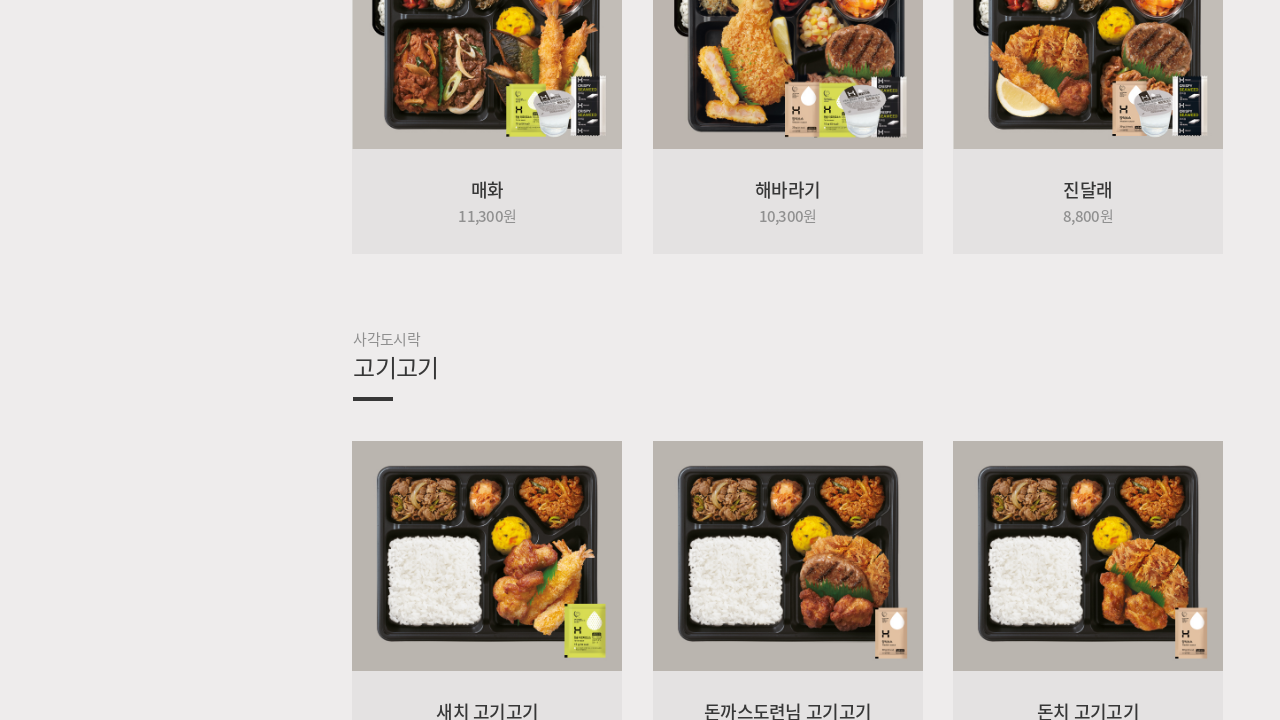

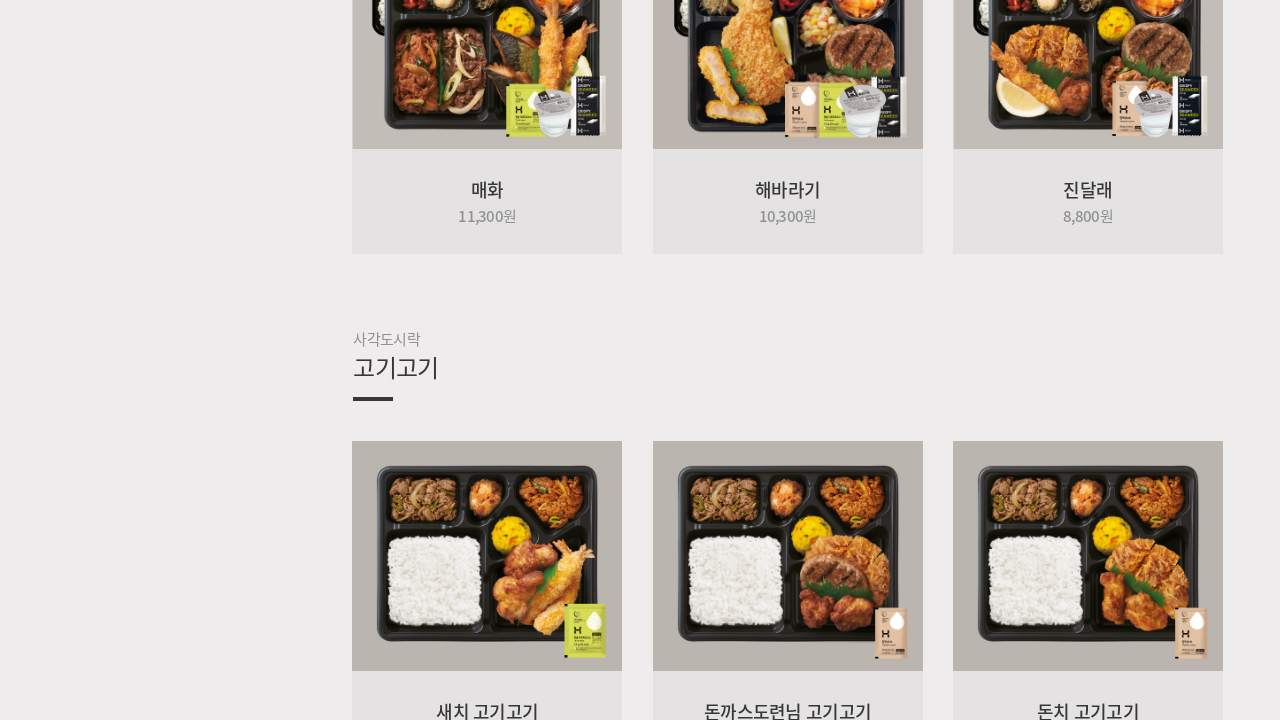